Tests a math challenge form by reading a value from the page, calculating log(|12 * sin(value)|), entering the result, and submitting the form.

Starting URL: http://suninjuly.github.io/execute_script.html

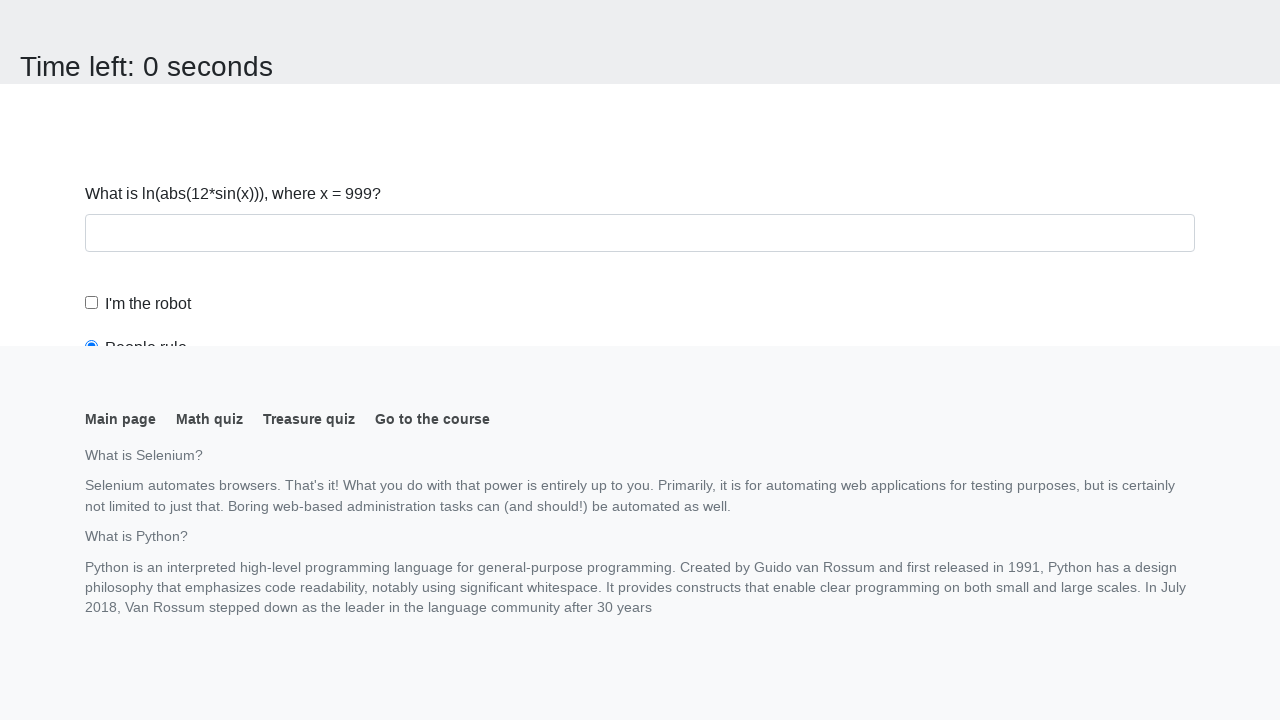

Navigated to math challenge form at http://suninjuly.github.io/execute_script.html
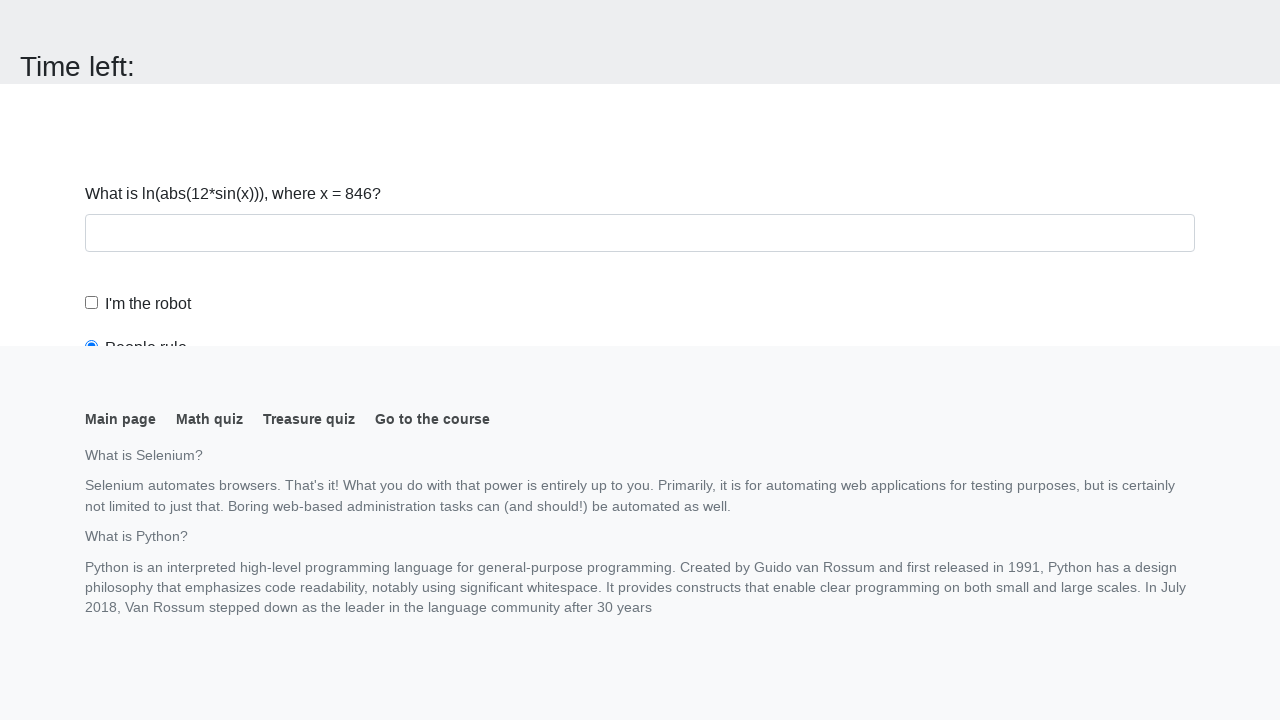

Located the input value element
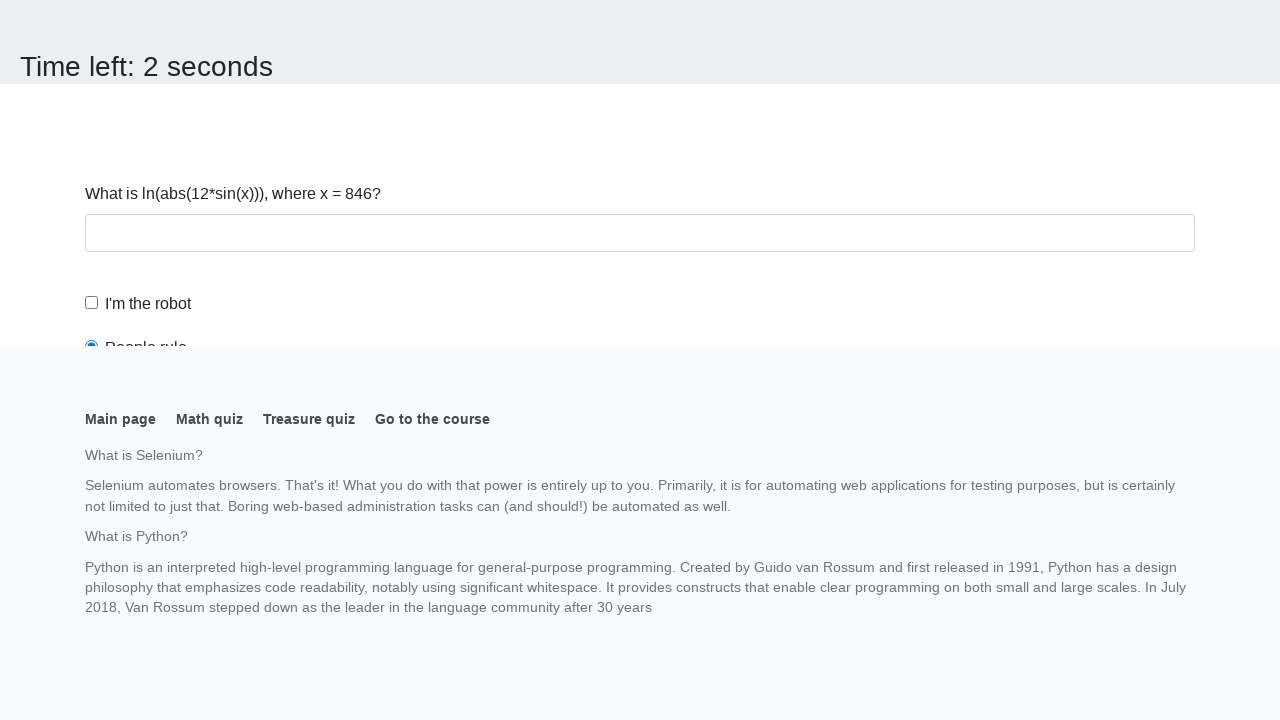

Read input value from page: 846
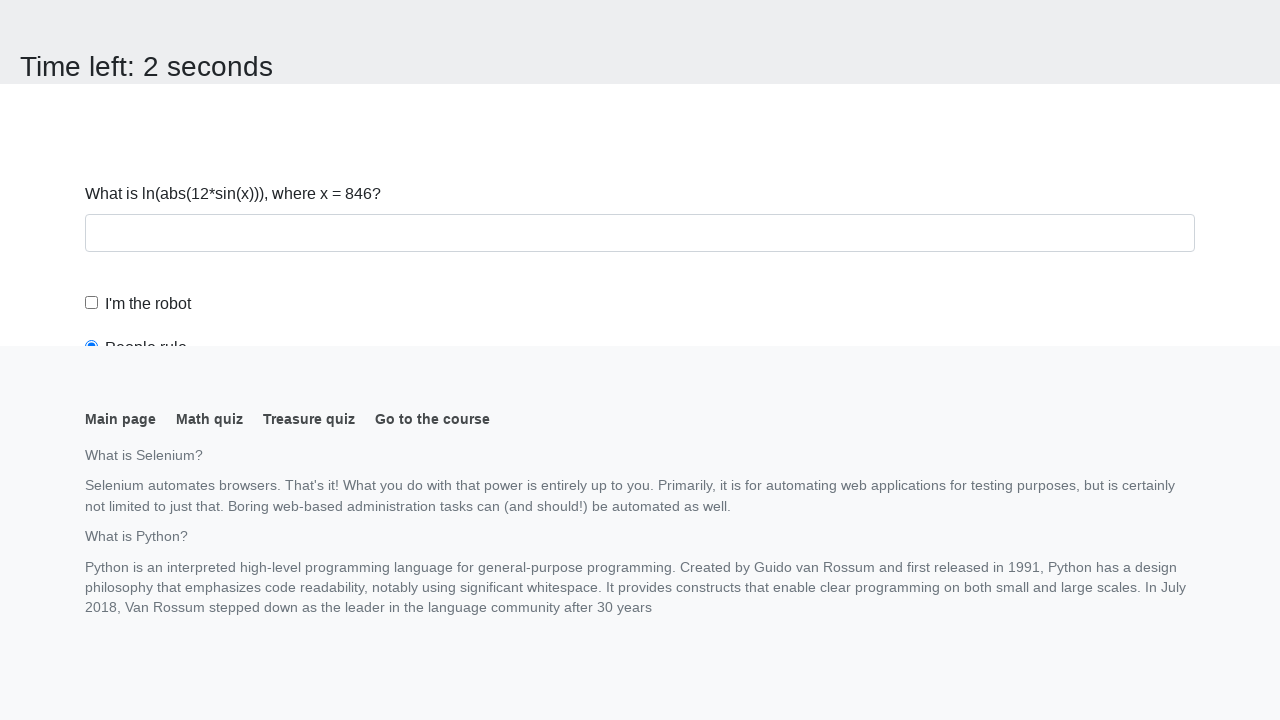

Calculated result using formula log(|12 * sin(846)|): 2.2497792468903905
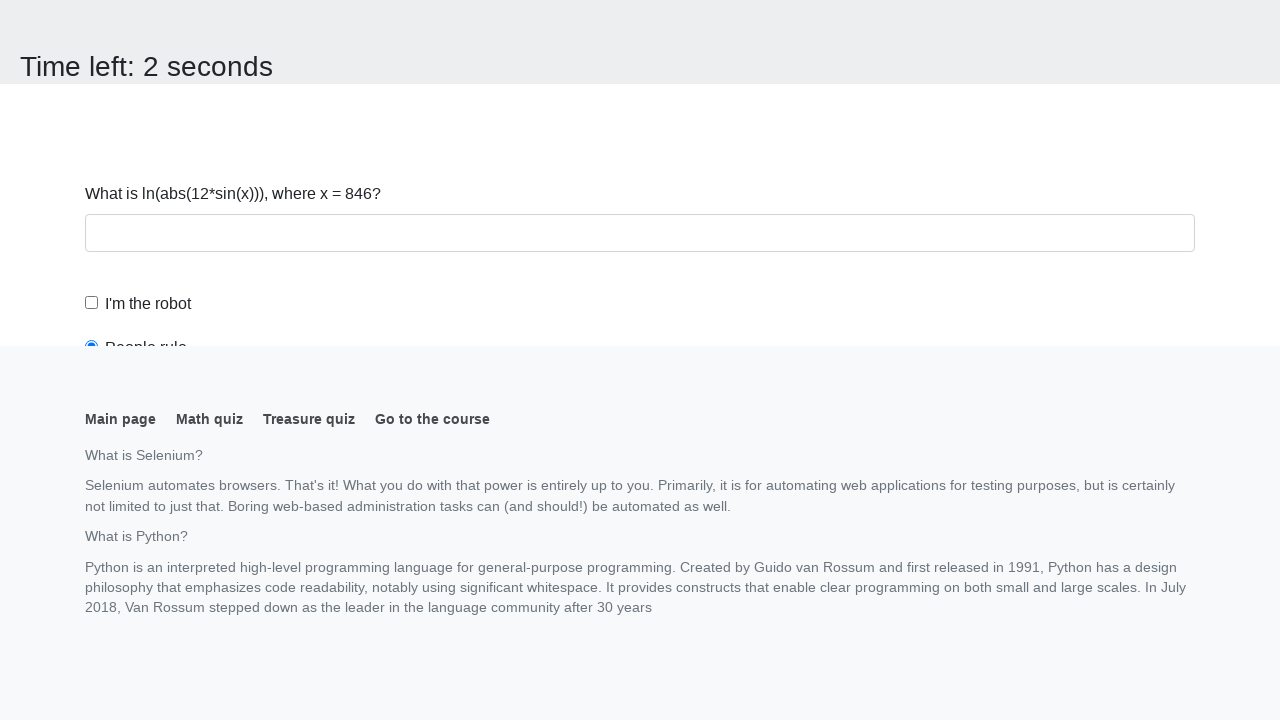

Filled answer field with calculated result: 2.2497792468903905 on #answer
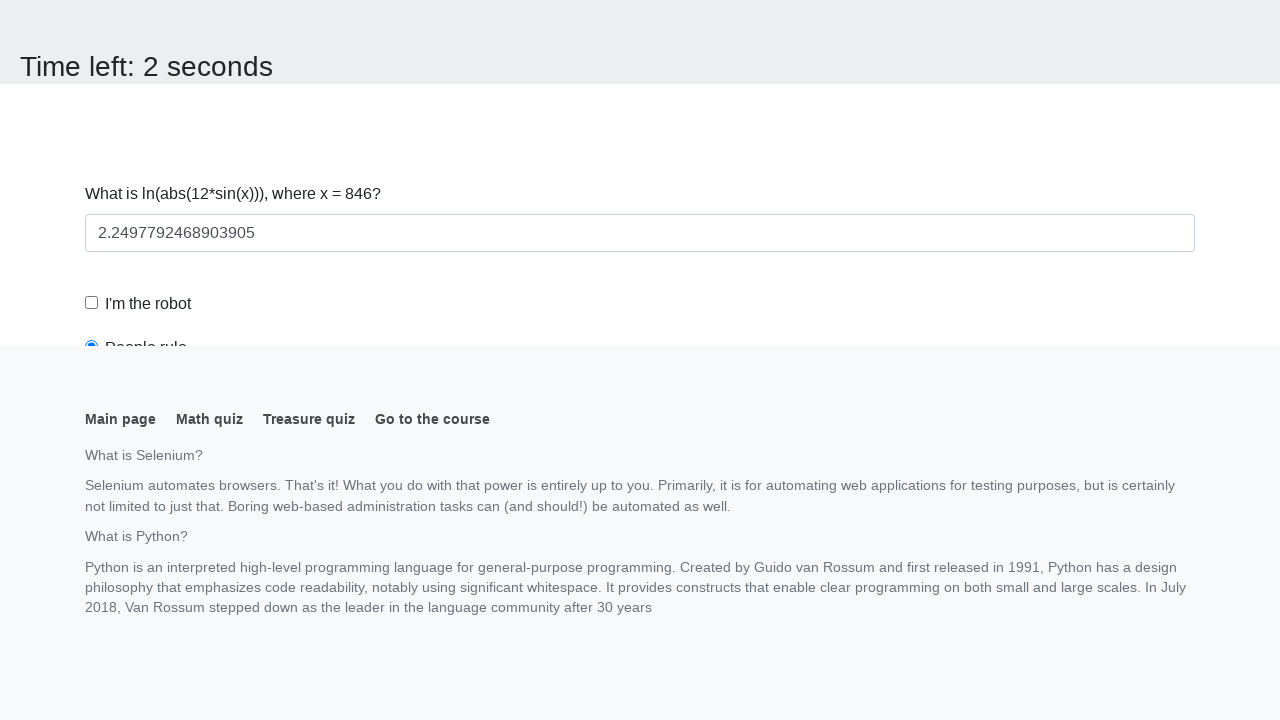

Clicked submit button to submit the form at (123, 20) on button.btn
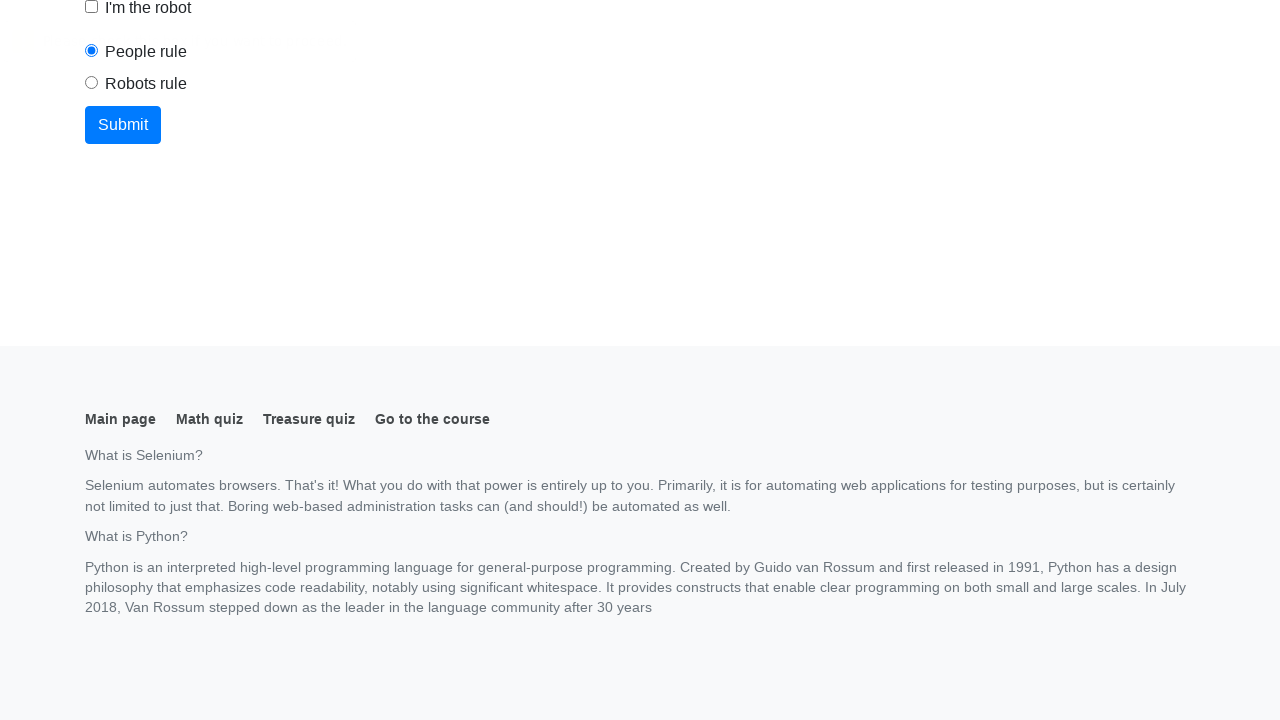

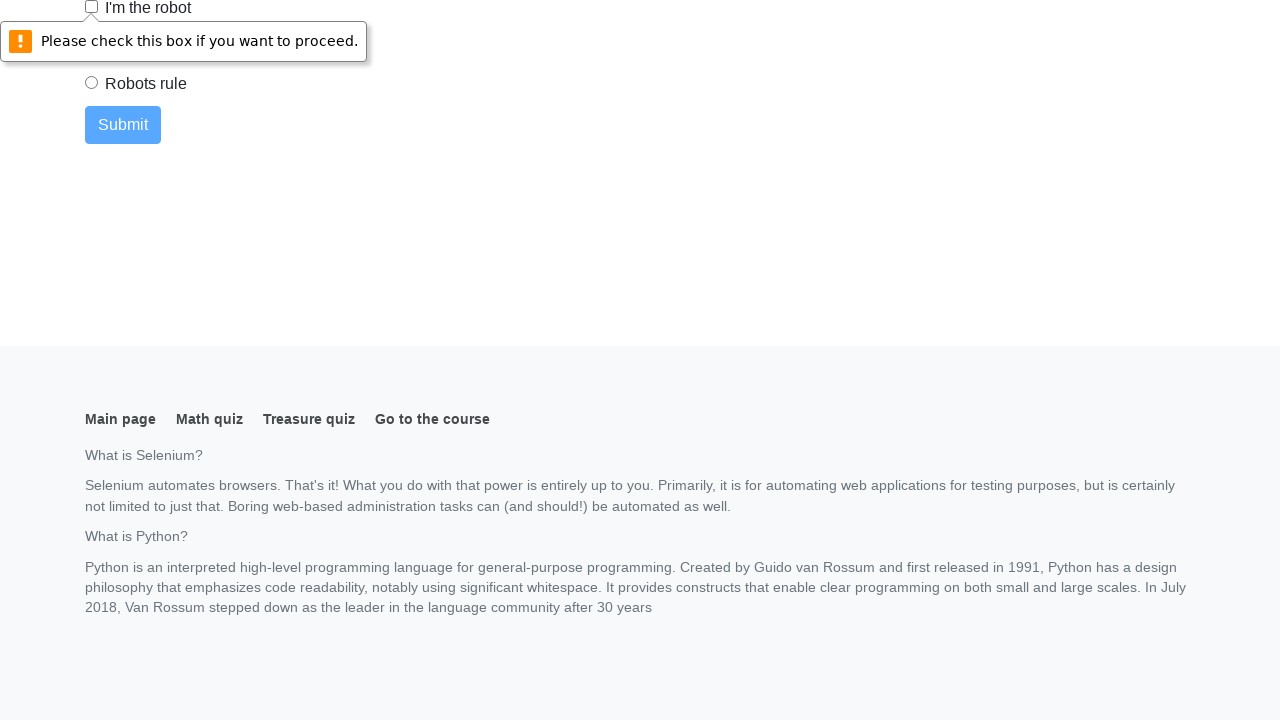